Tests double-click functionality by double-clicking on a Copy Text button

Starting URL: https://testautomationpractice.blogspot.com/

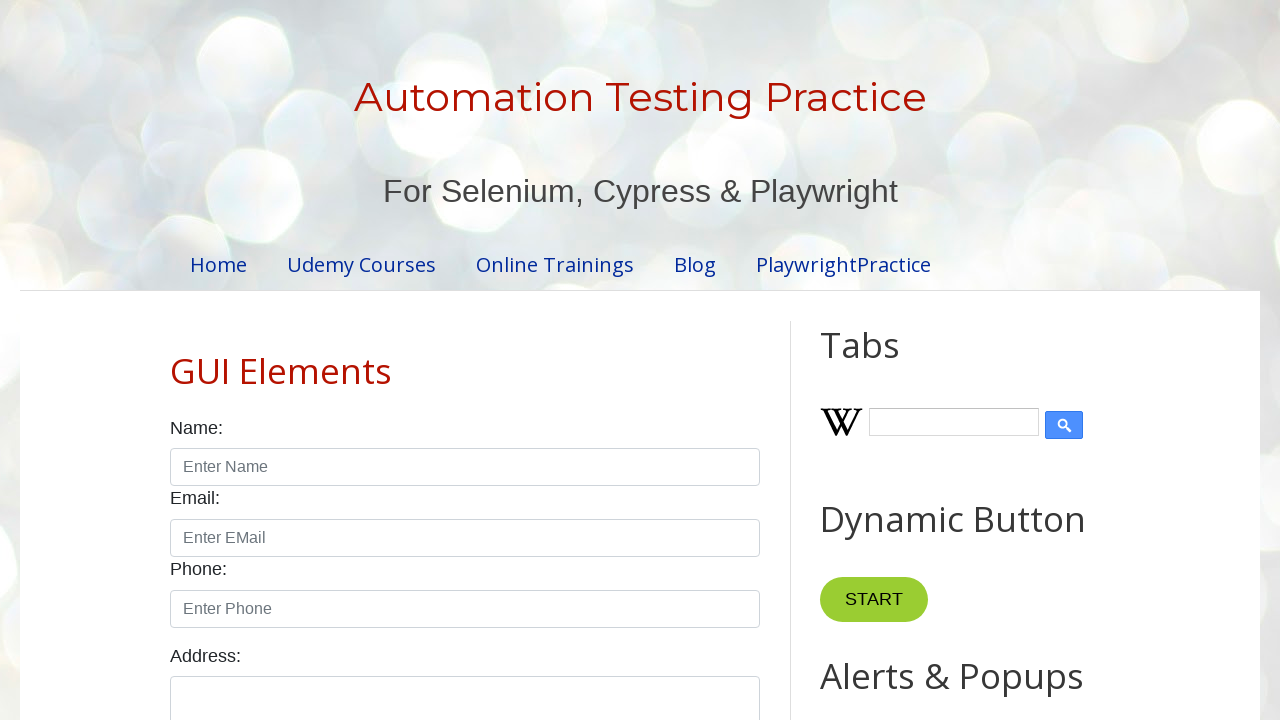

Located Copy Text button element
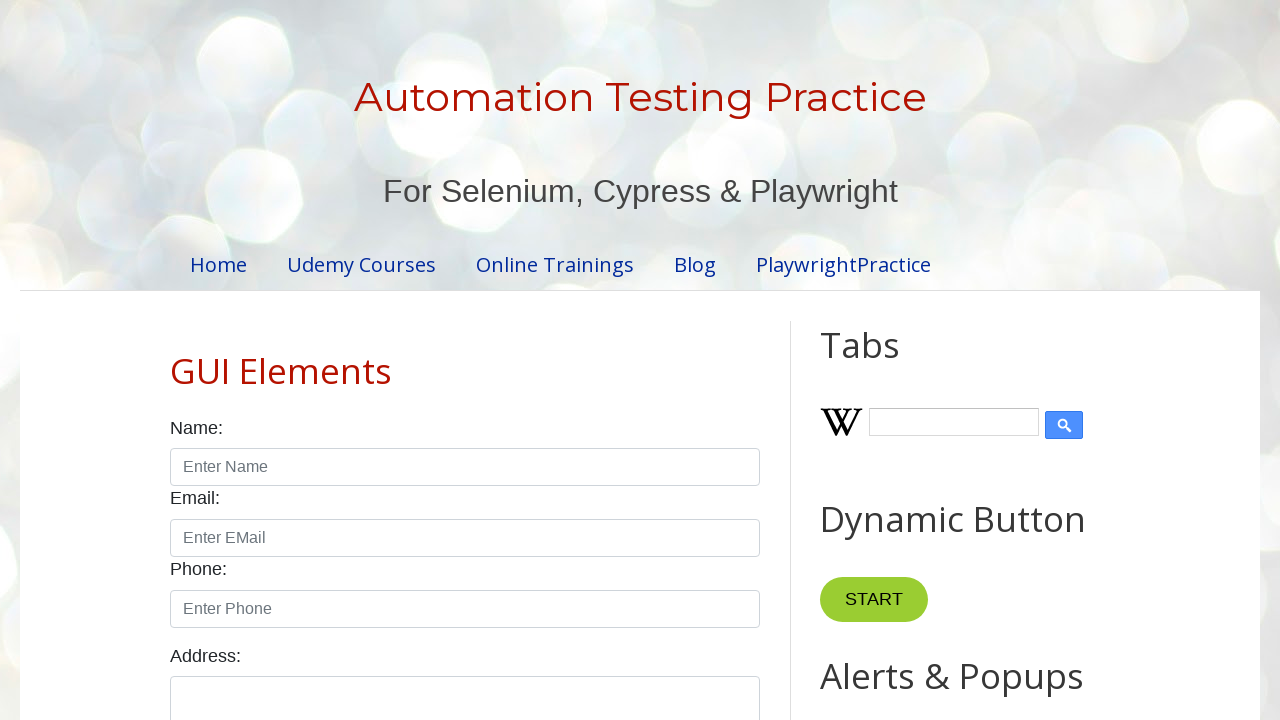

Double-clicked on Copy Text button at (885, 360) on xpath=//button[normalize-space()='Copy Text']
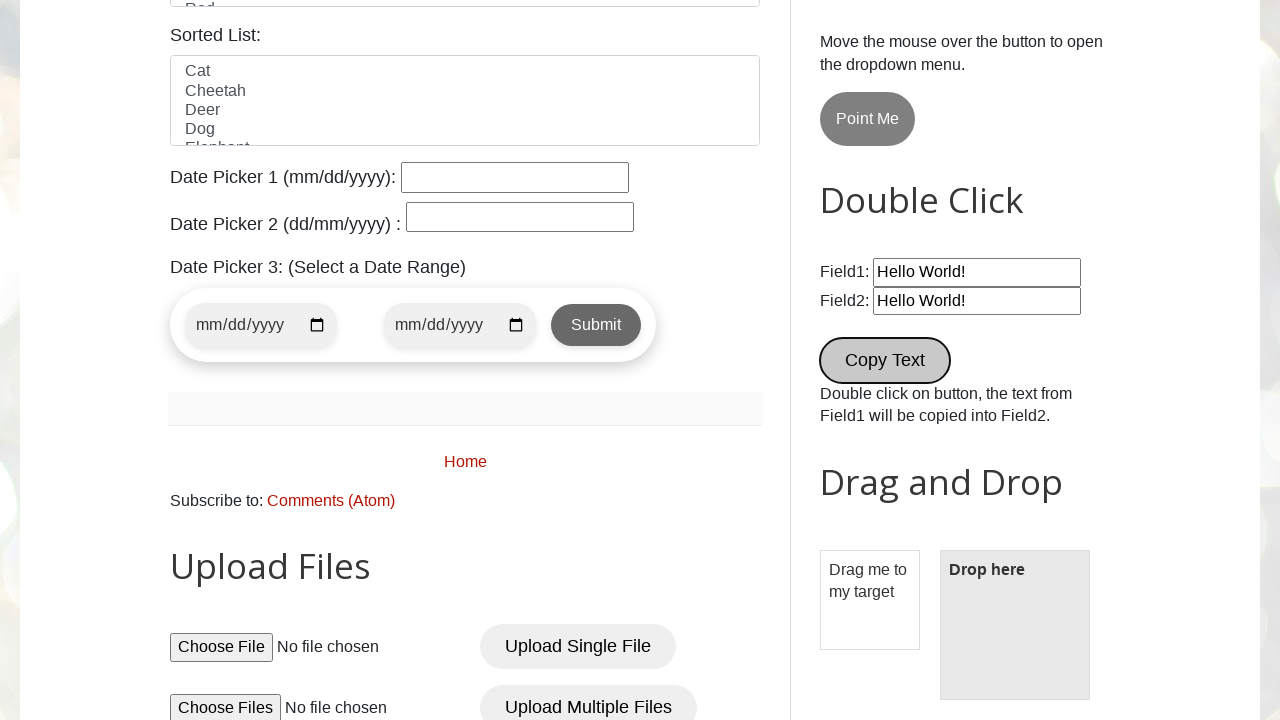

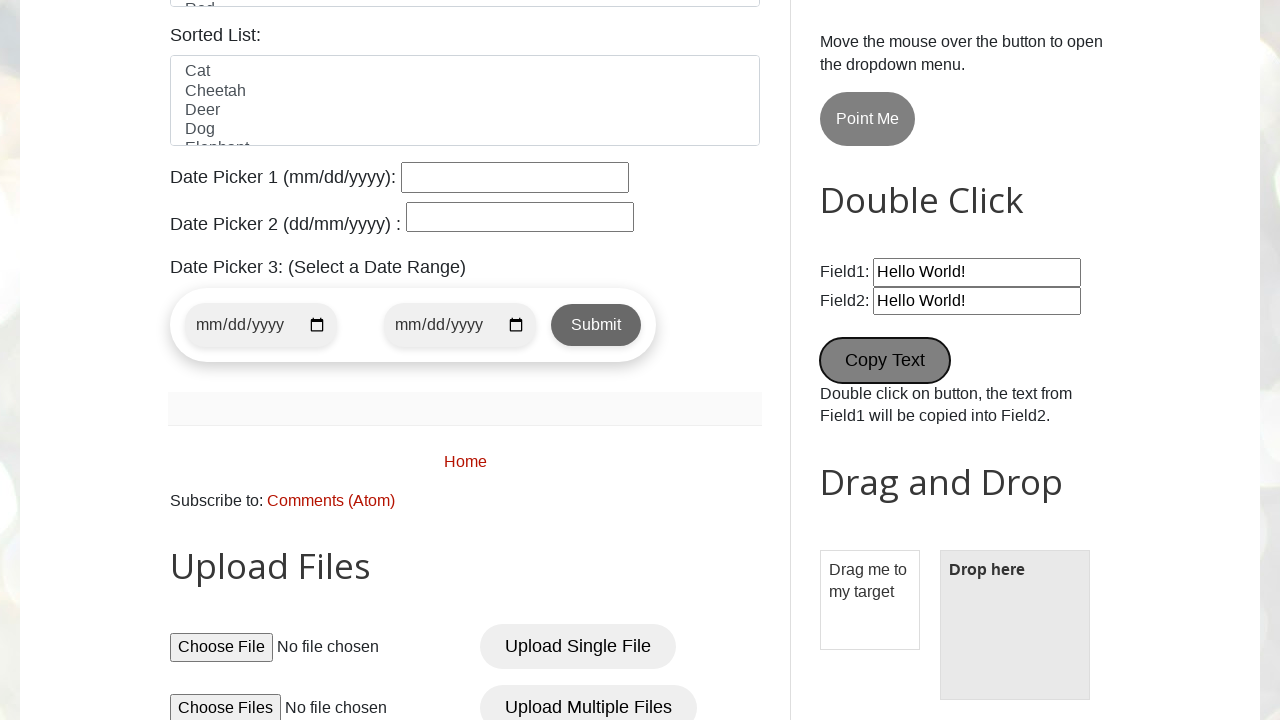